Tests working with multiple browser windows by storing the original window handle, clicking a link that opens a new window, finding the new window handle, and switching between windows to verify page titles.

Starting URL: https://the-internet.herokuapp.com/windows

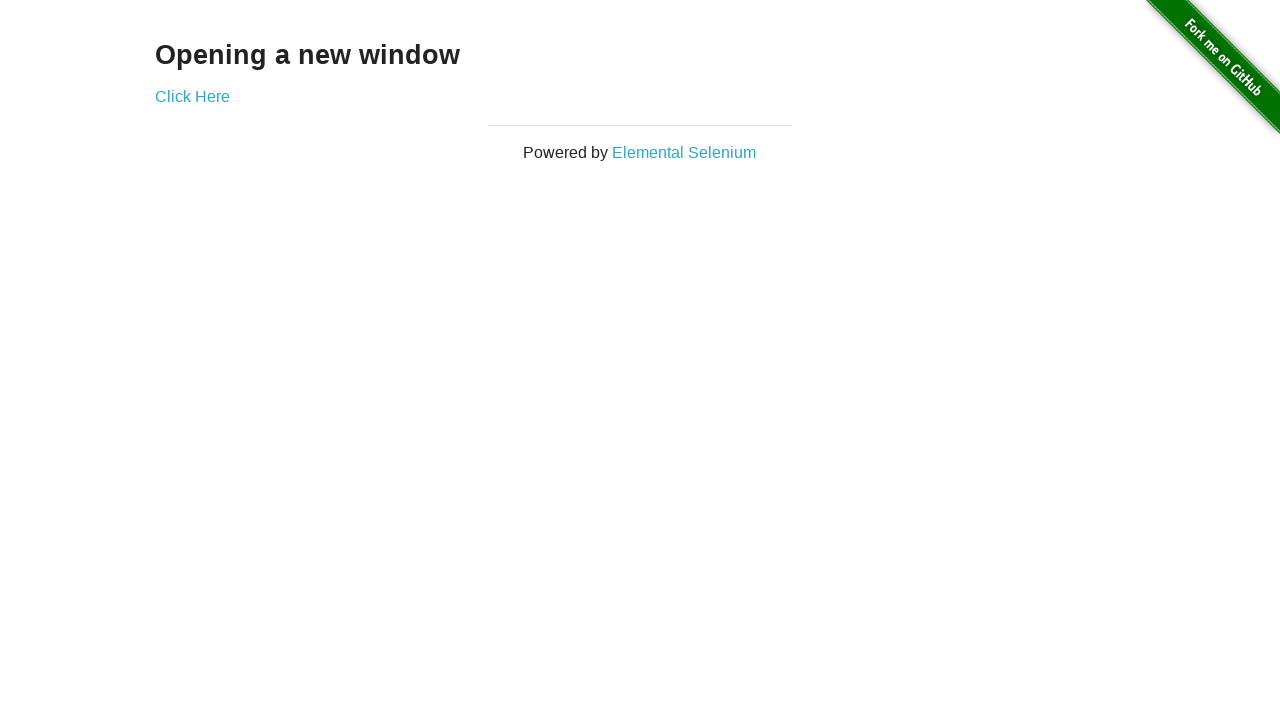

Stored reference to original page
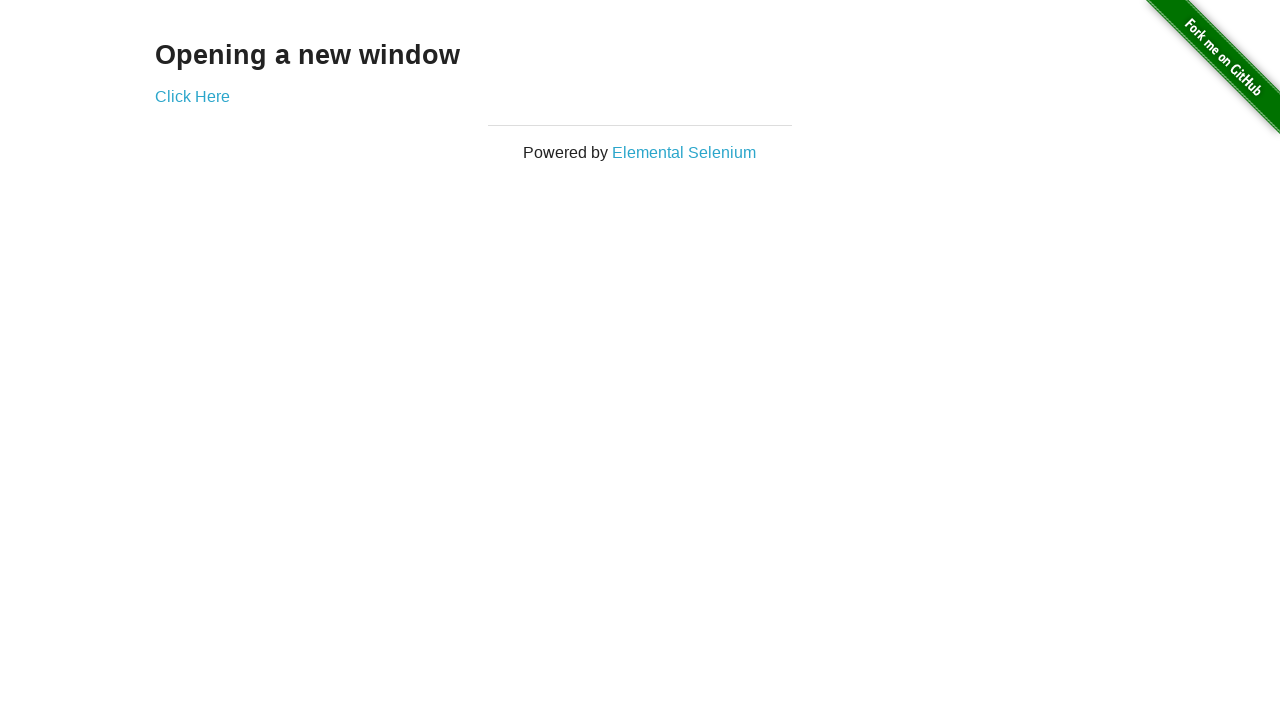

Clicked link to open new window at (192, 96) on .example a
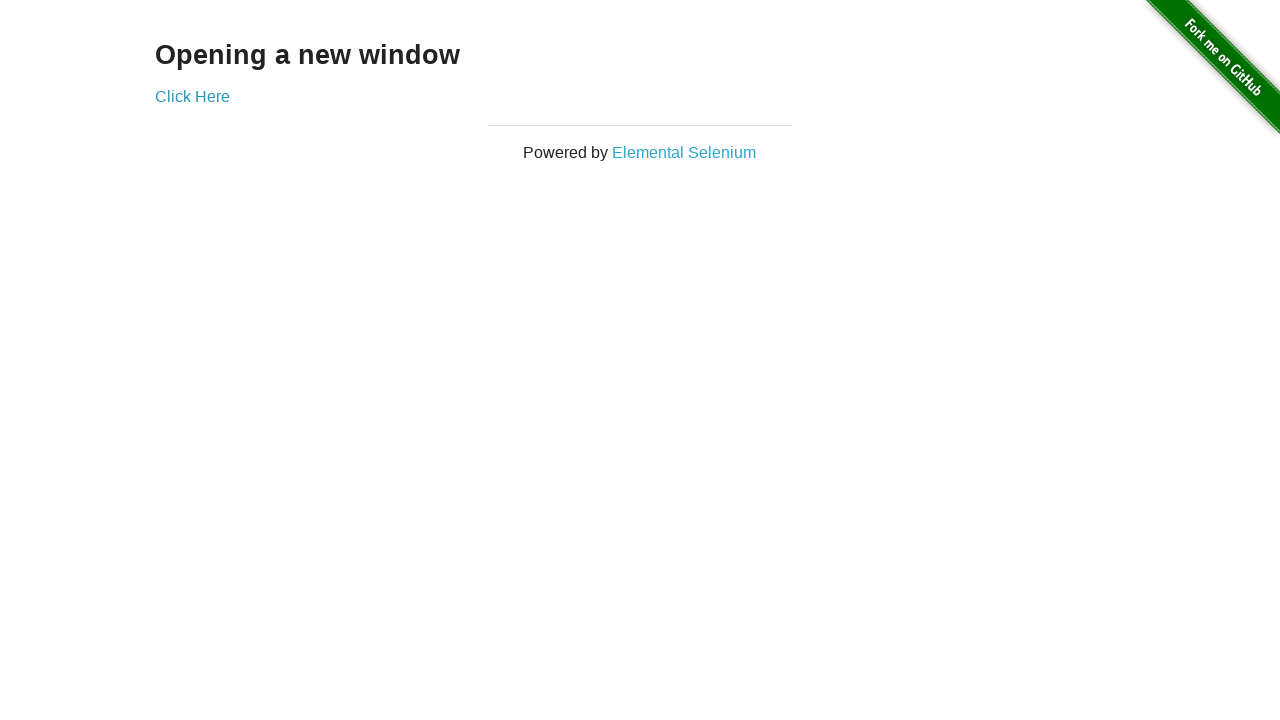

Captured new page handle from expected page
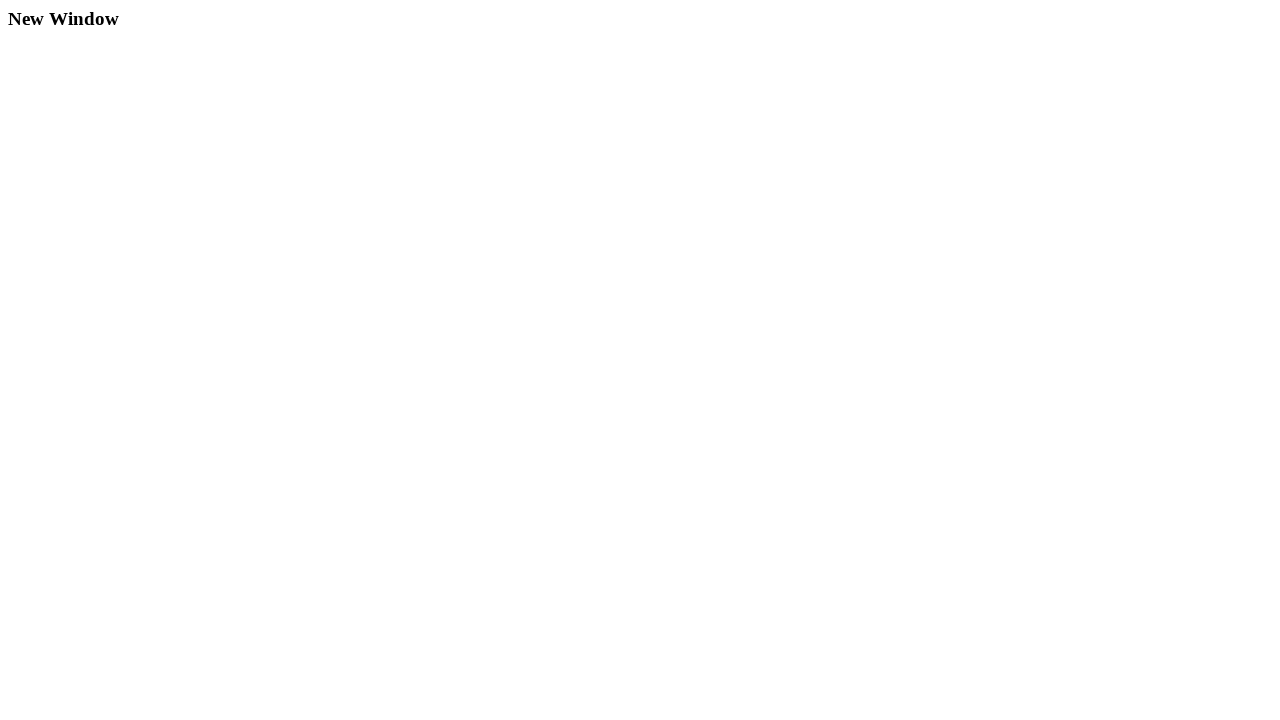

Verified original page title is 'The Internet'
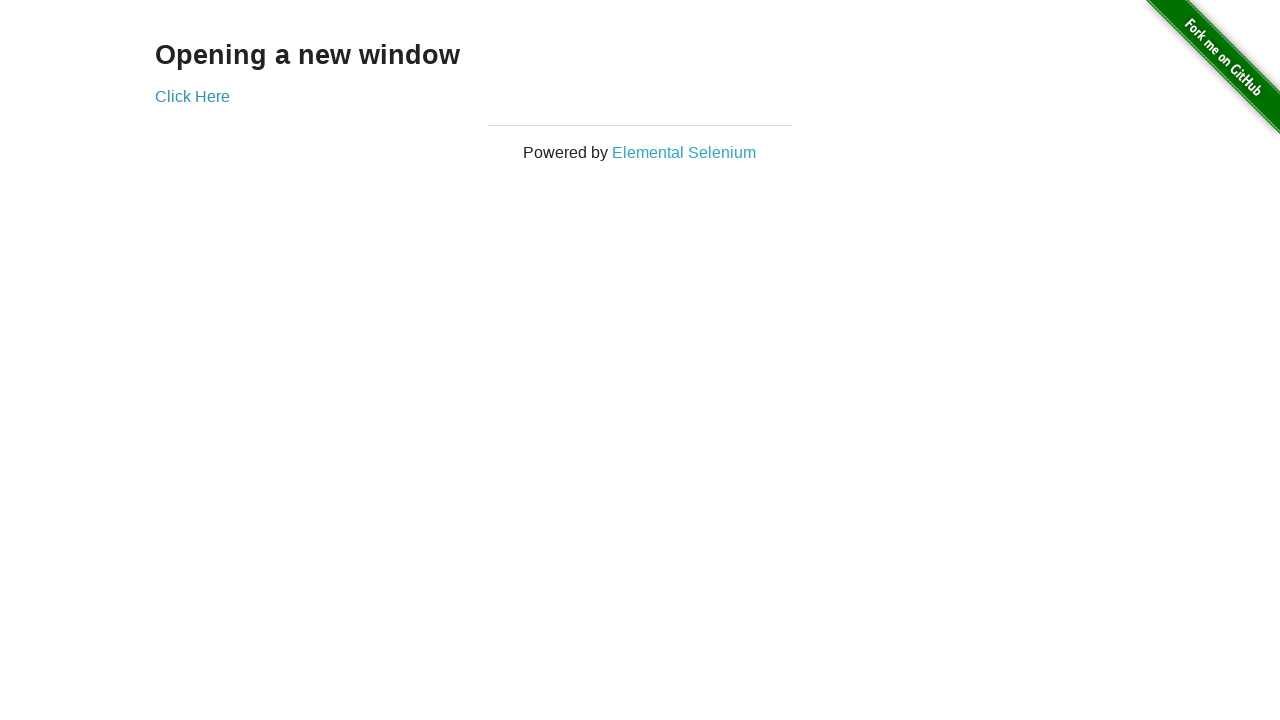

Waited for new page to load
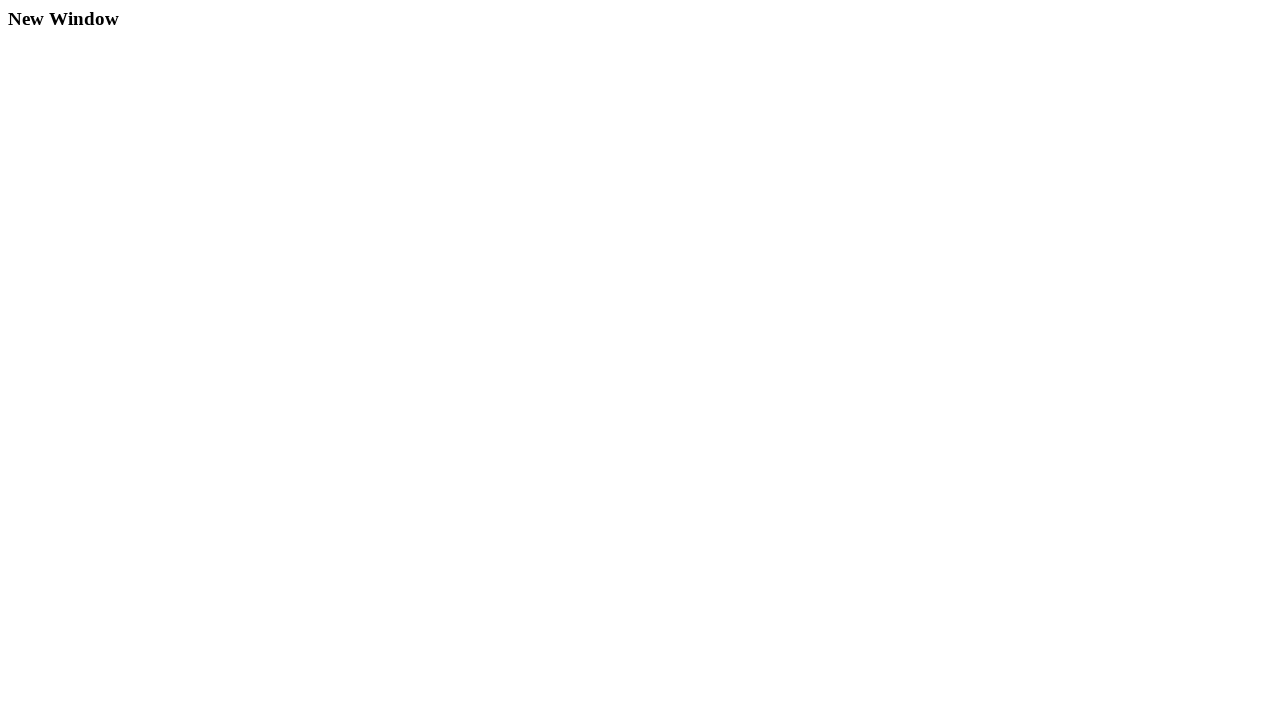

Verified new page title is 'New Window'
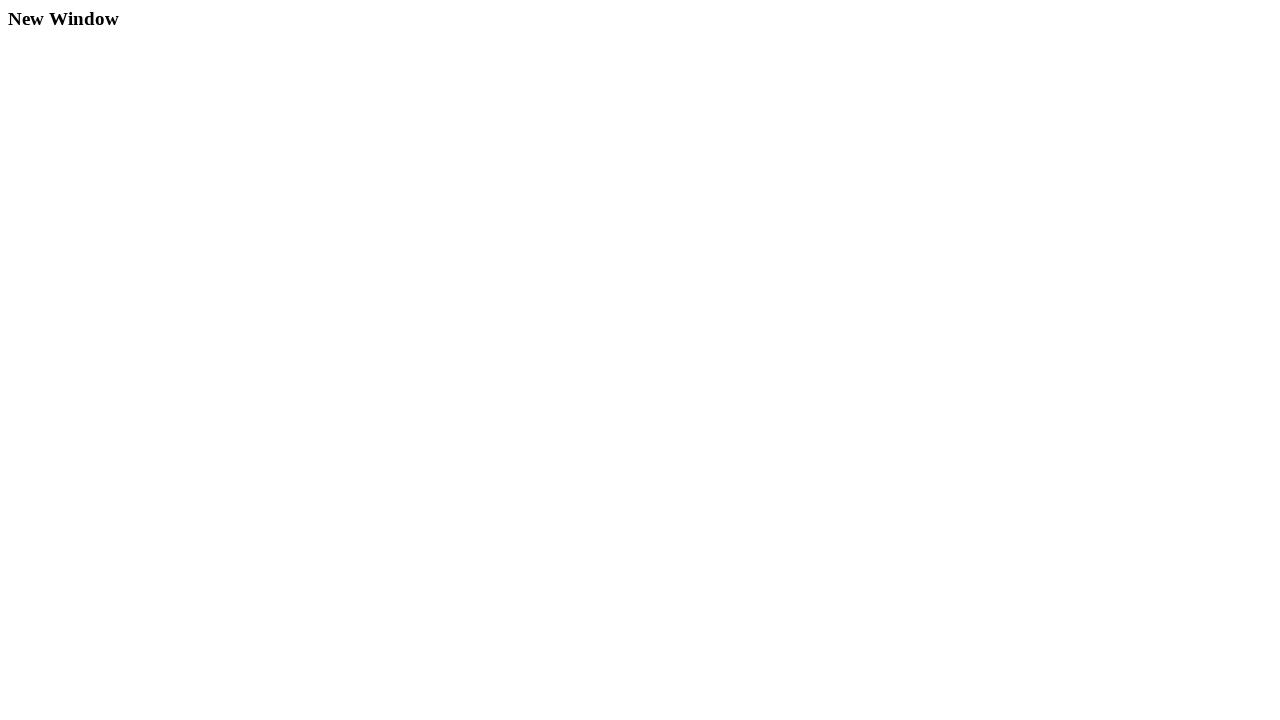

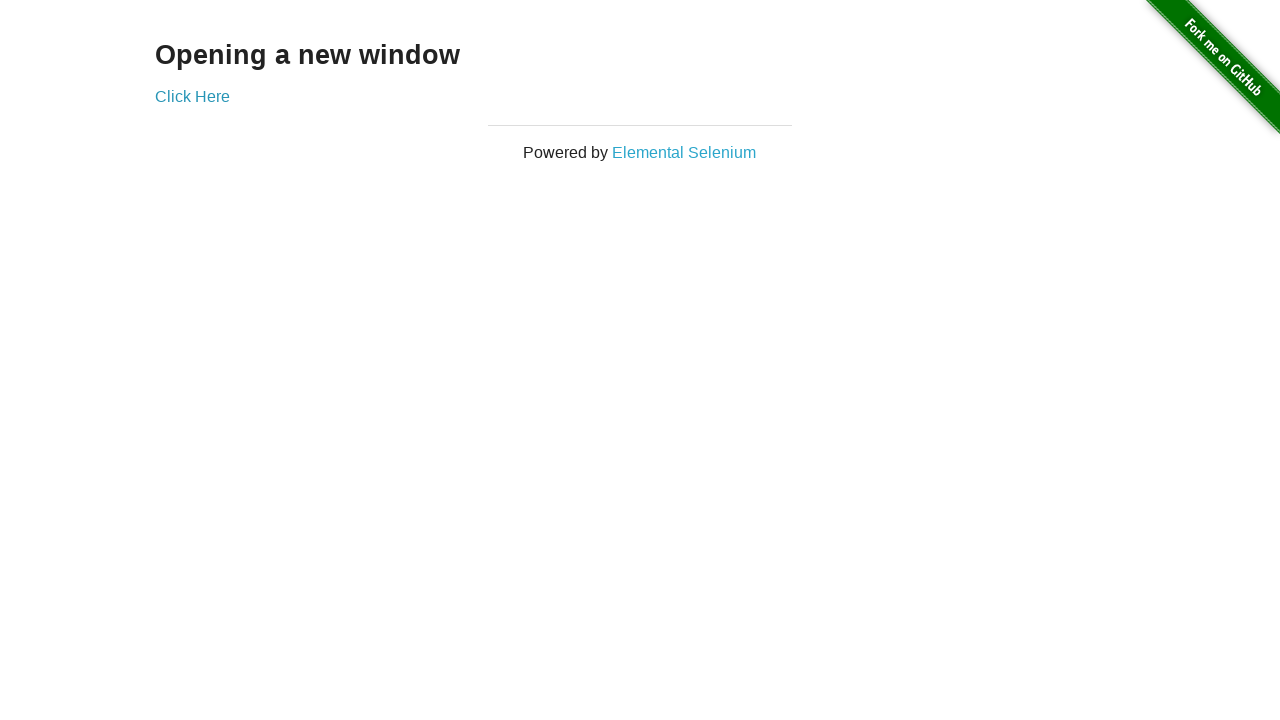